Tests the search functionality on W3Schools by entering "python" in the search box and clicking the search button to find Python-related tutorials.

Starting URL: https://www.w3schools.com/

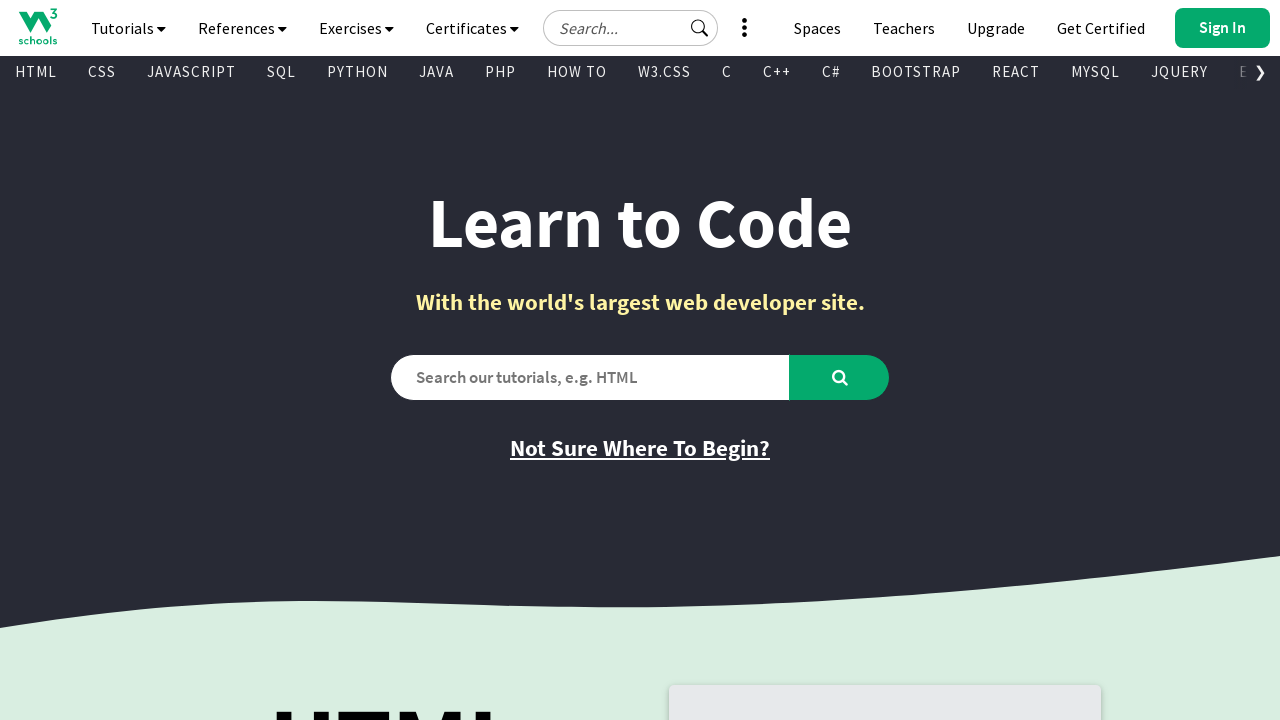

Clicked on the search input field to focus it at (590, 377) on #search2
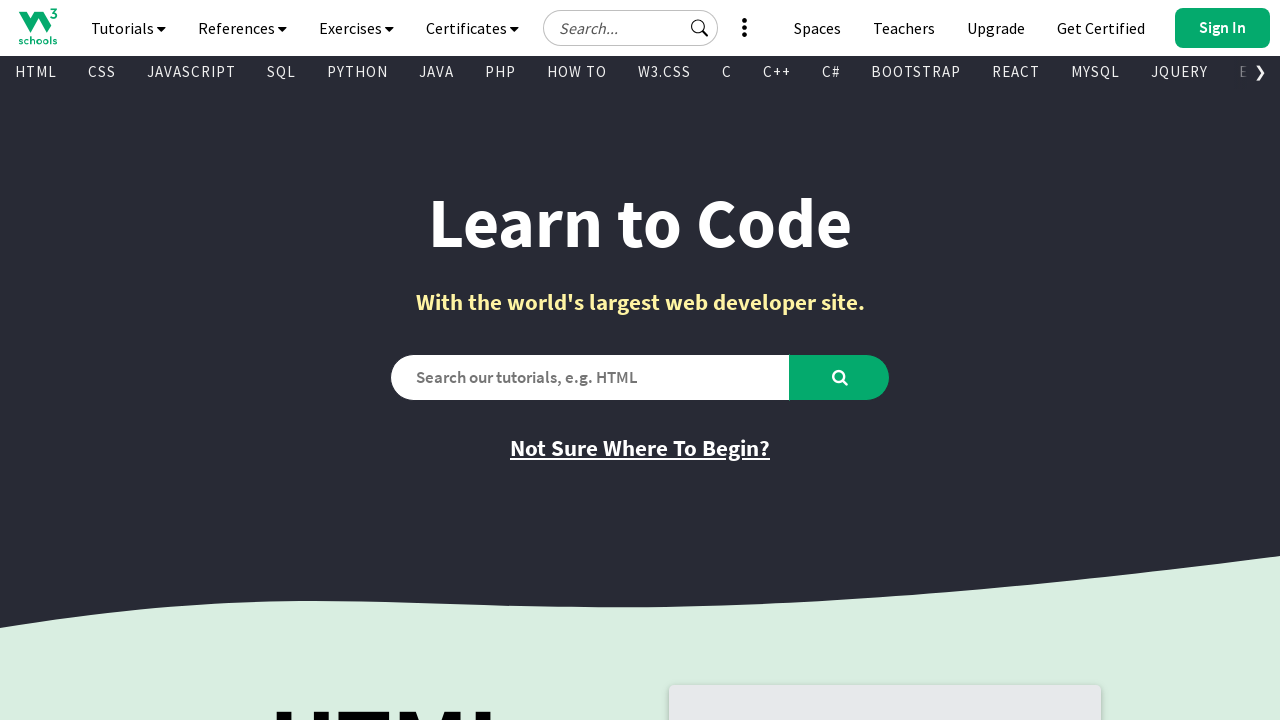

Entered 'python' in the search box on #search2
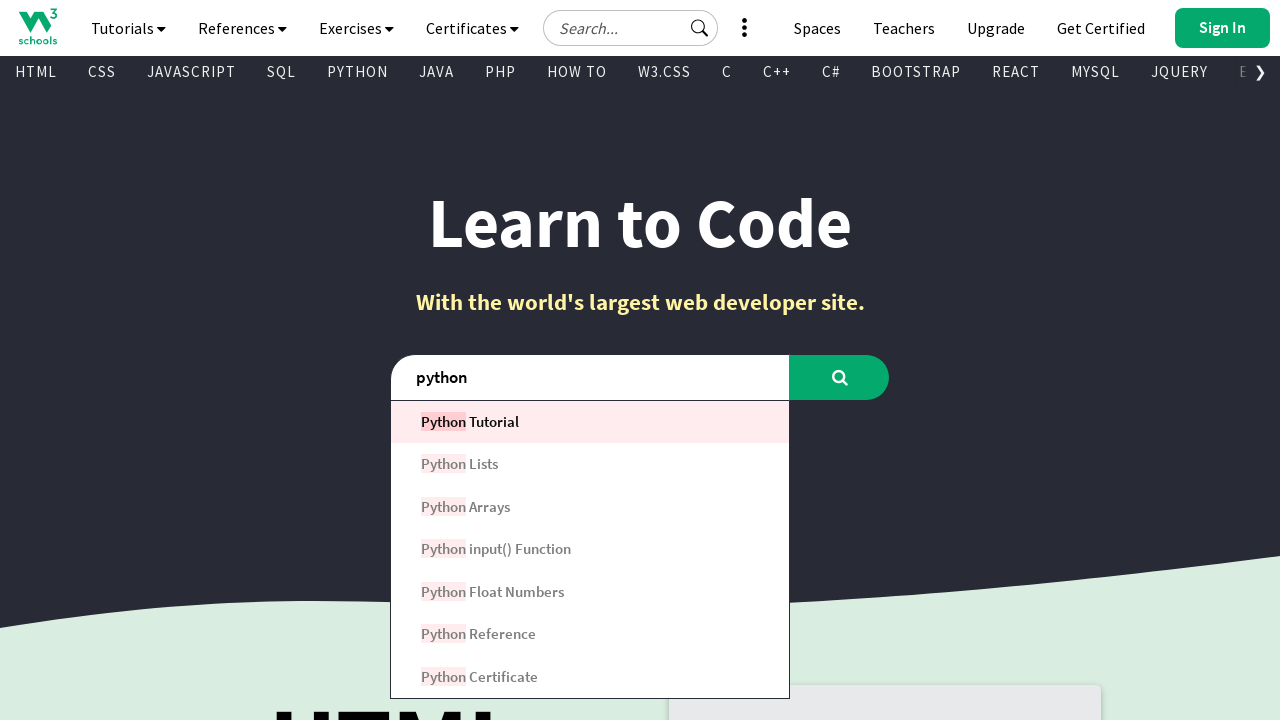

Clicked the search button to find Python-related tutorials at (840, 377) on #learntocode_searchbtn
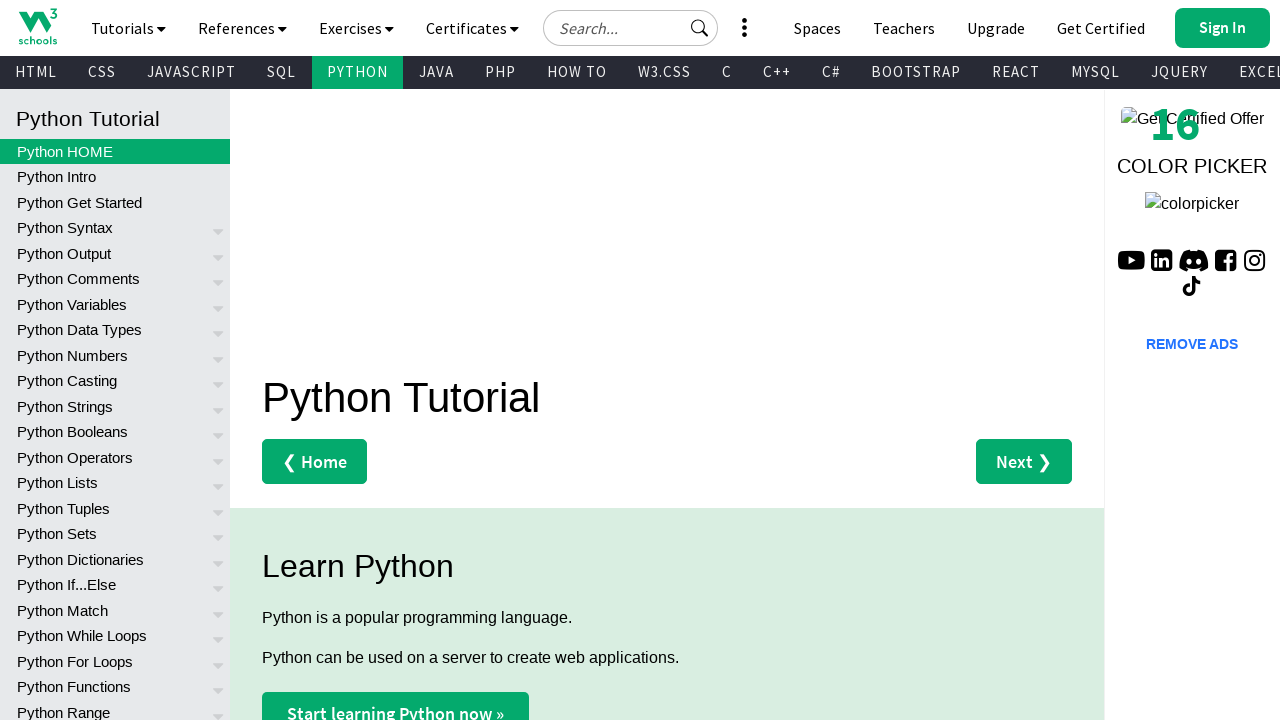

Search results loaded successfully
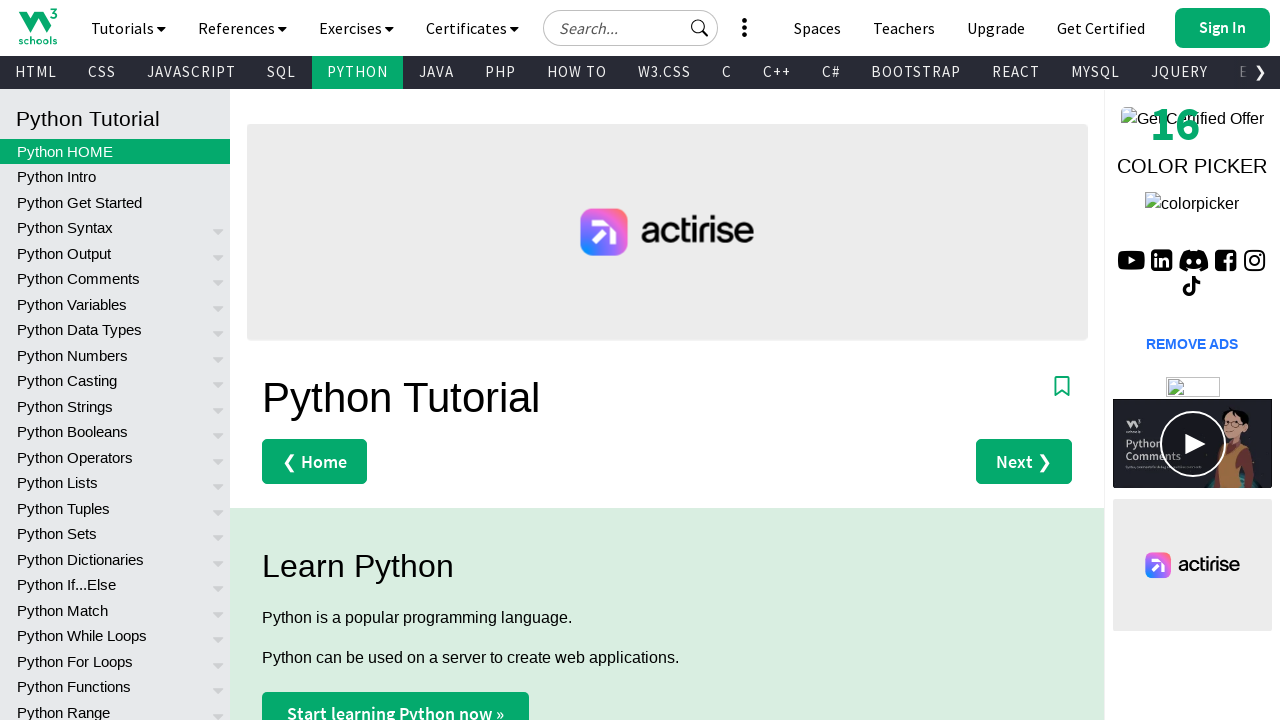

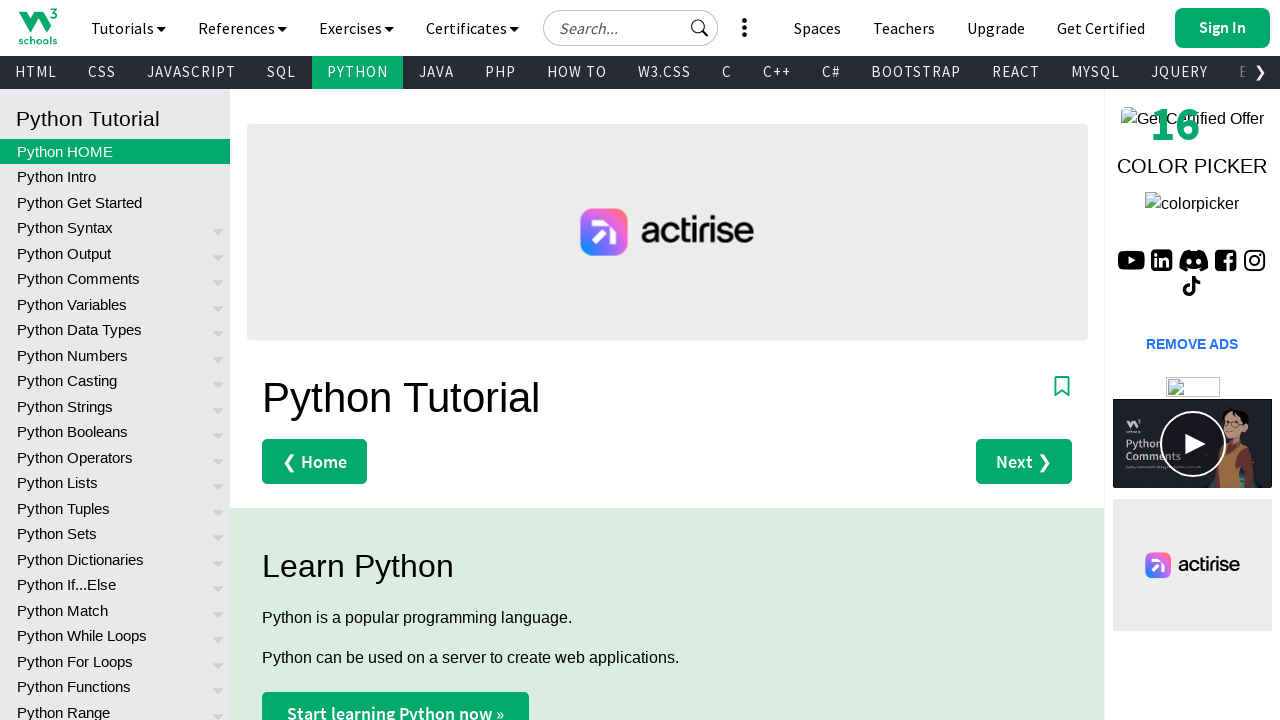